Tests browser-agnostic window switching by tracking window handles before and after clicking a link that opens a new window, then switching between windows and verifying correct focus.

Starting URL: https://the-internet.herokuapp.com/windows

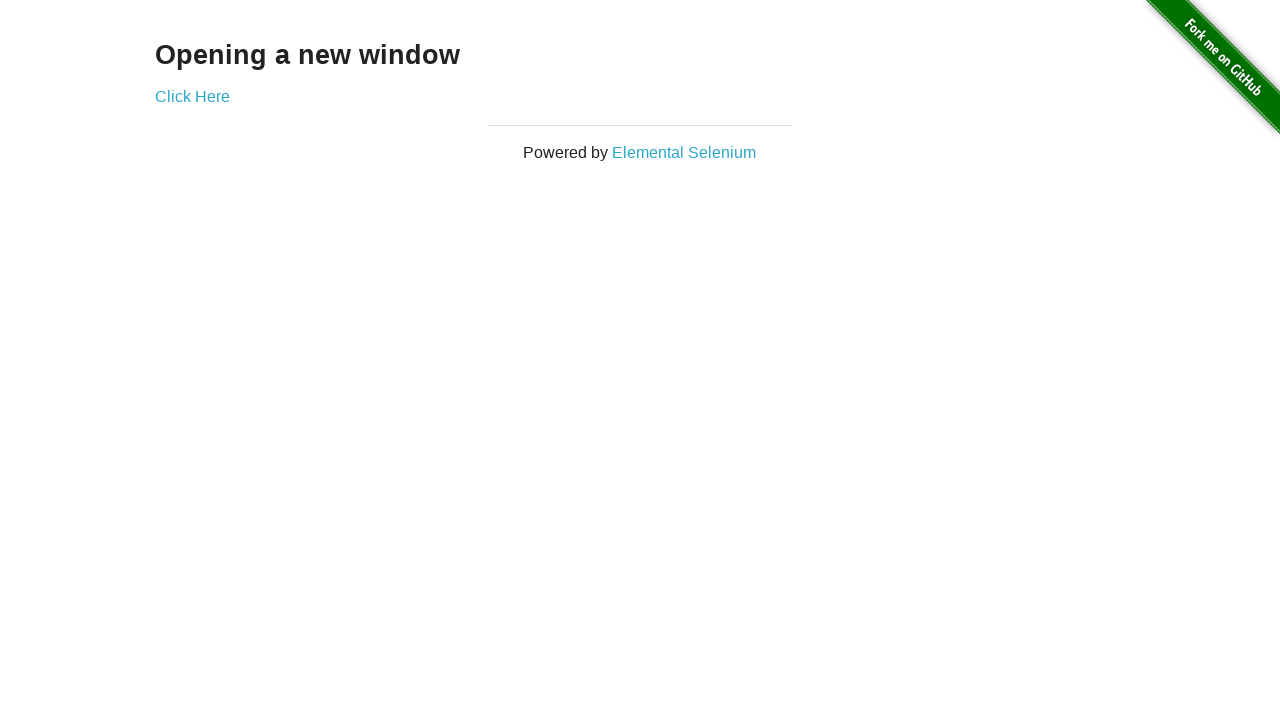

Stored reference to original page
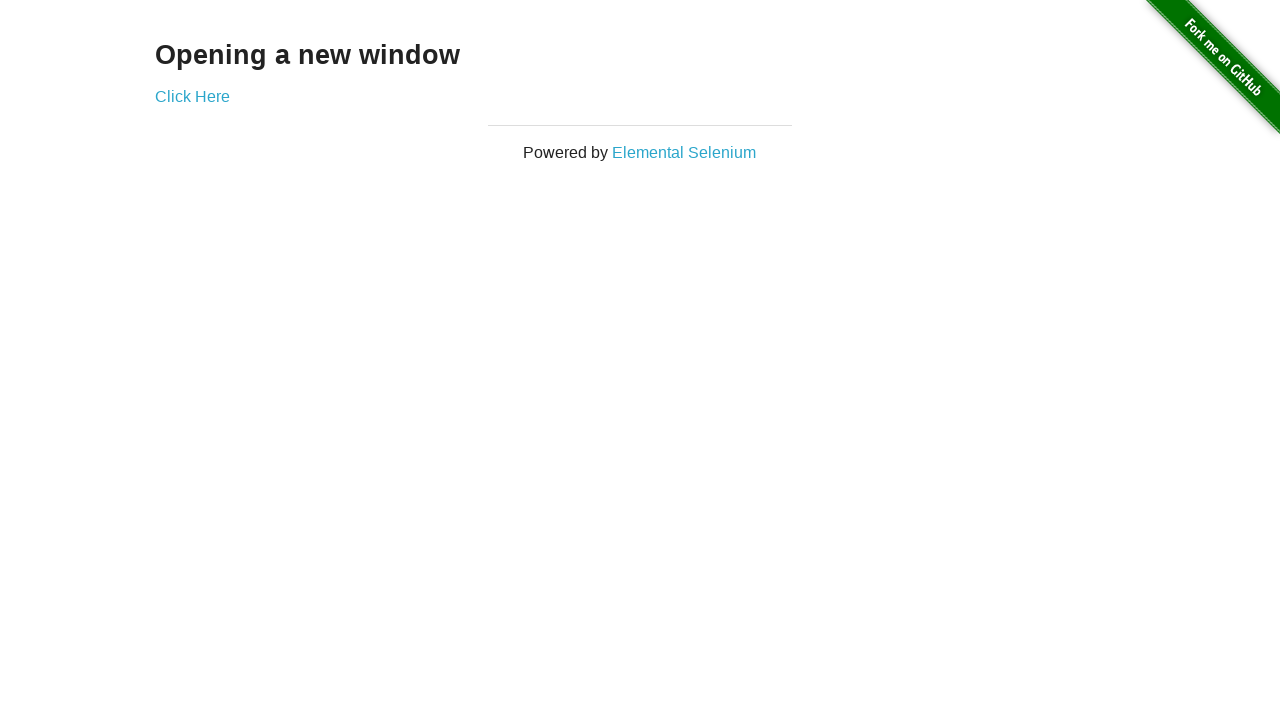

Clicked link that opens a new window at (192, 96) on .example a
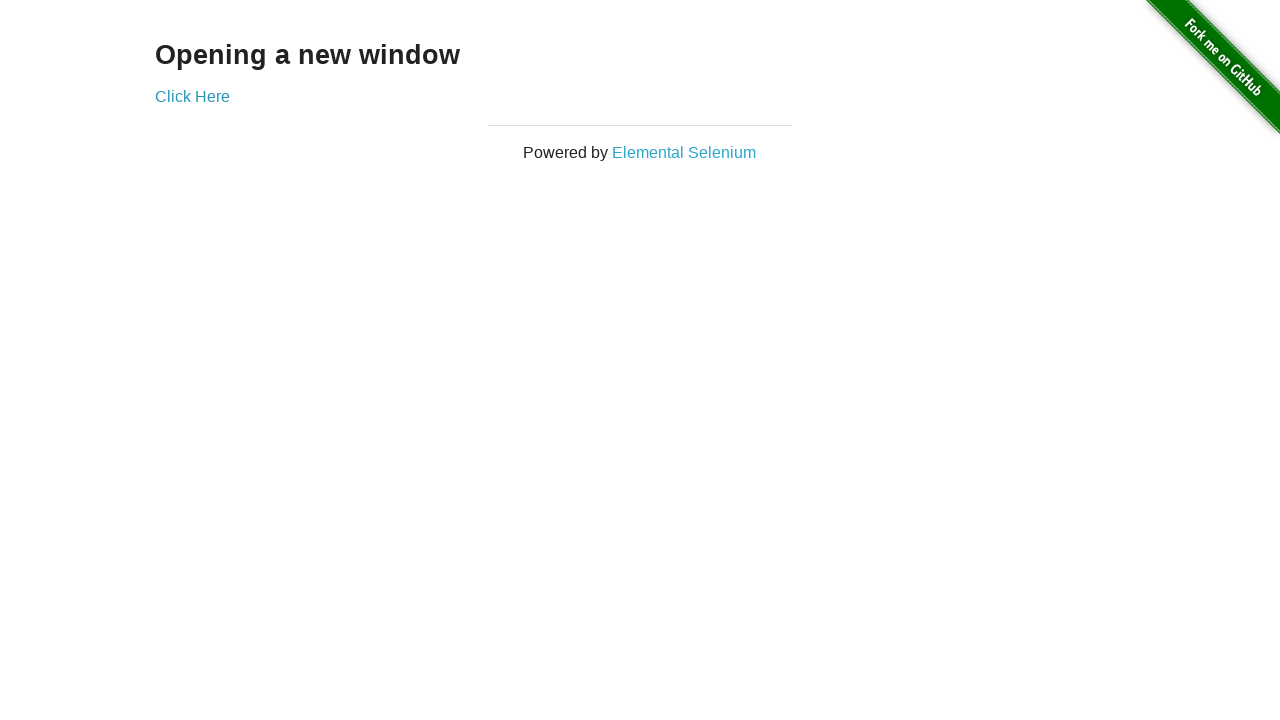

New window handle captured
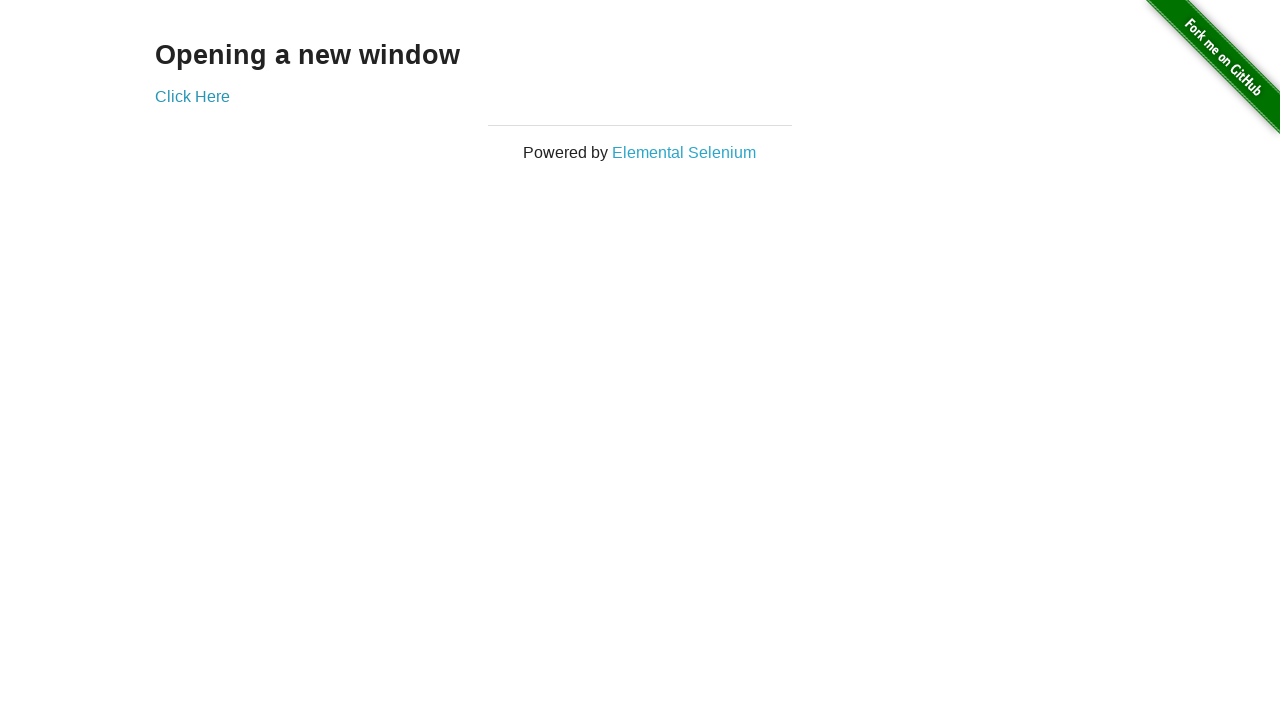

Verified original window title is not 'New Window'
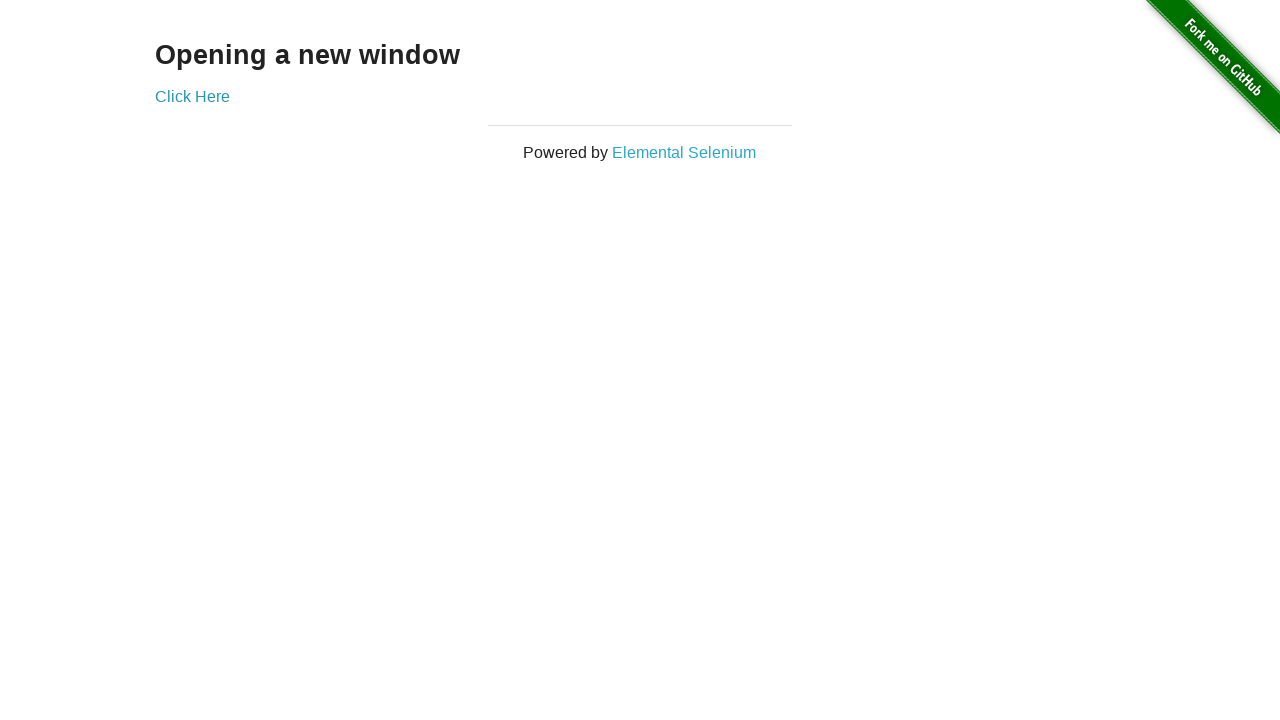

New window finished loading
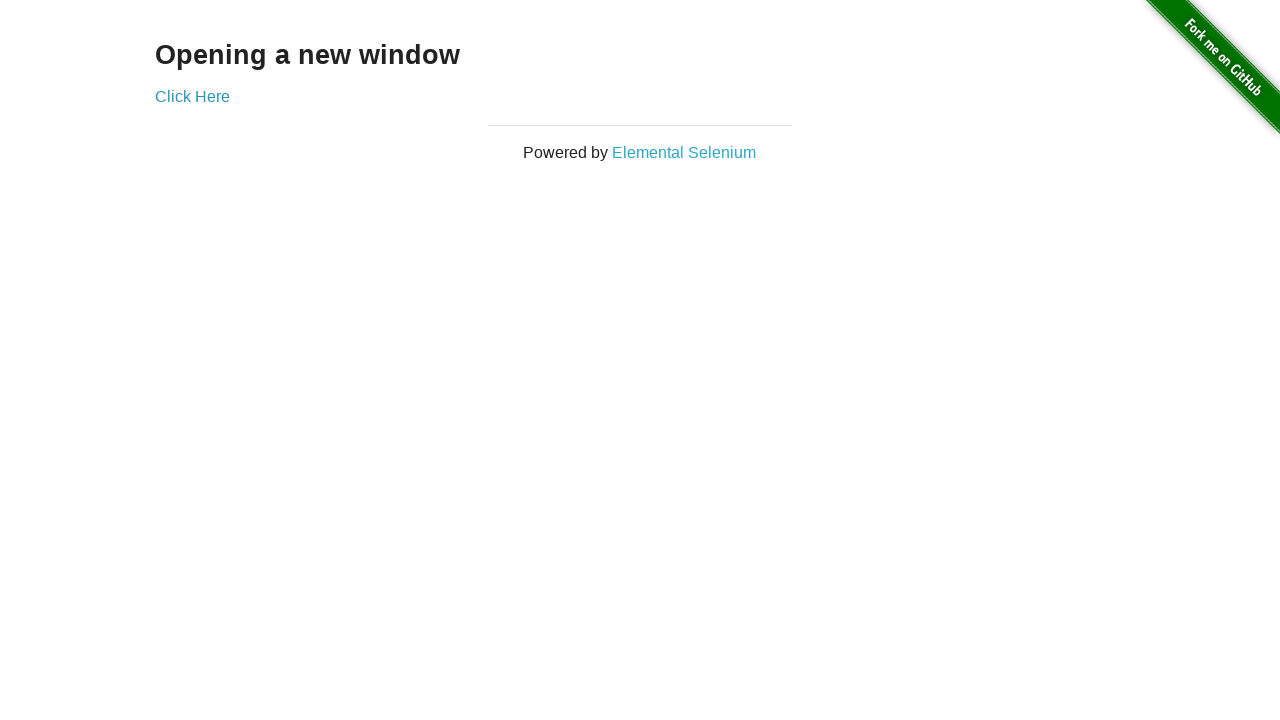

Verified new window title is 'New Window'
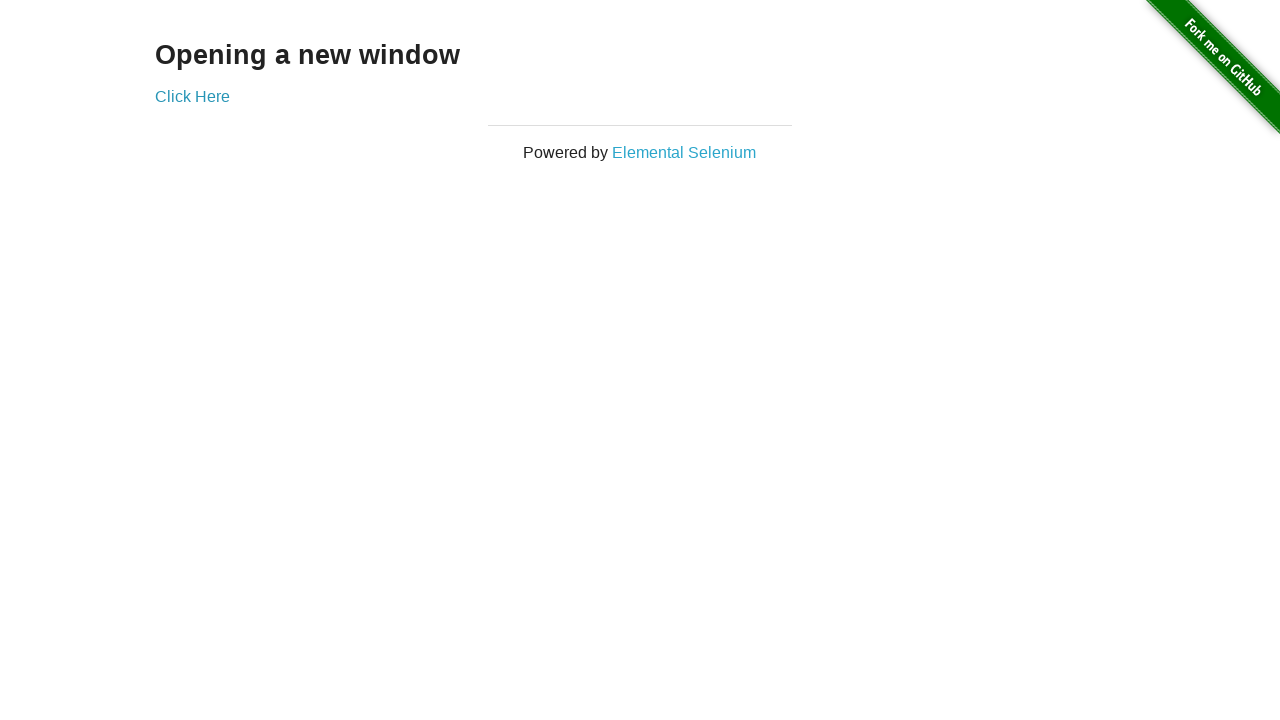

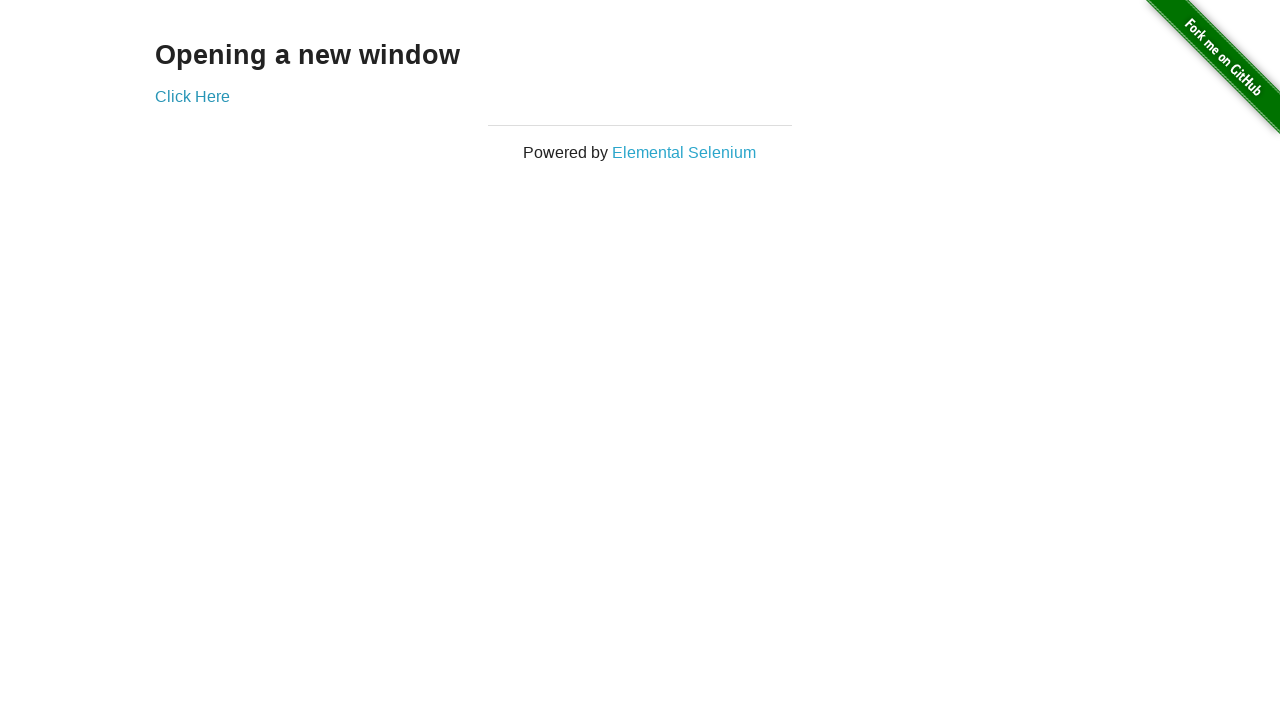